Tests JavaScript alert handling by clicking a button that triggers an alert, then accepting the alert dialog

Starting URL: https://demoqa.com/alerts

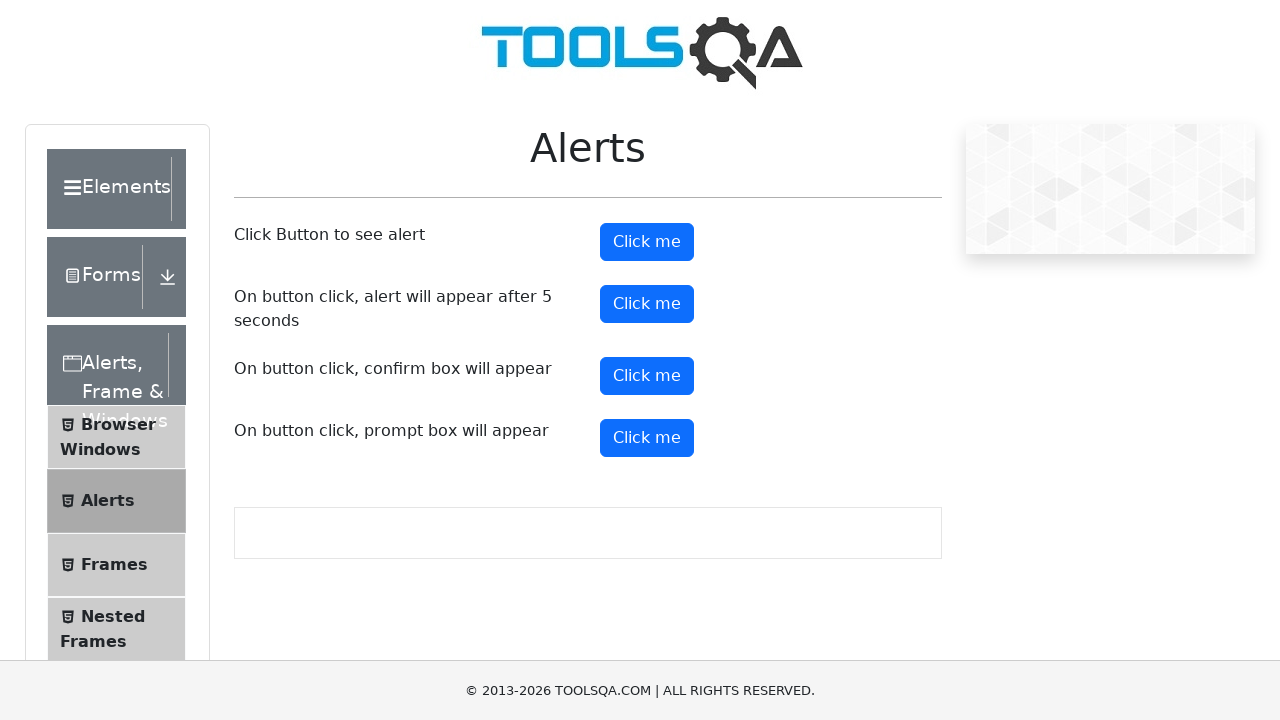

Set up dialog handler to automatically accept alerts
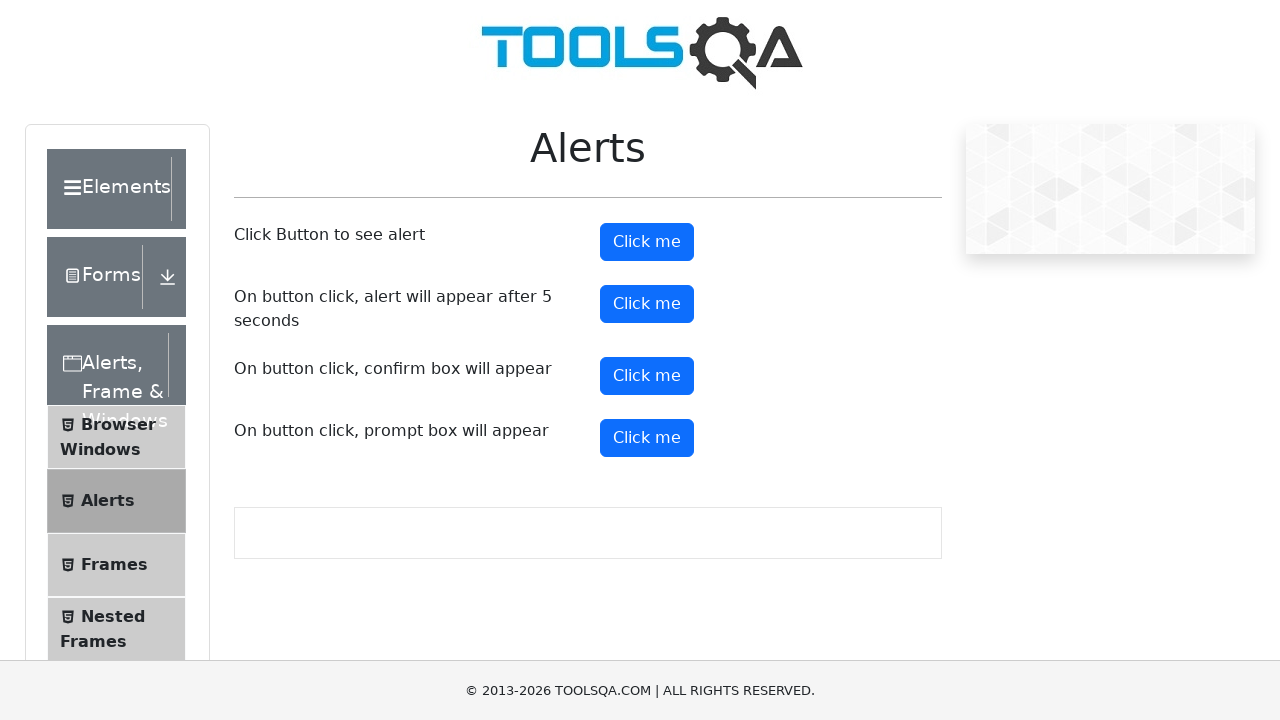

Clicked alert button to trigger JavaScript alert at (647, 242) on #alertButton
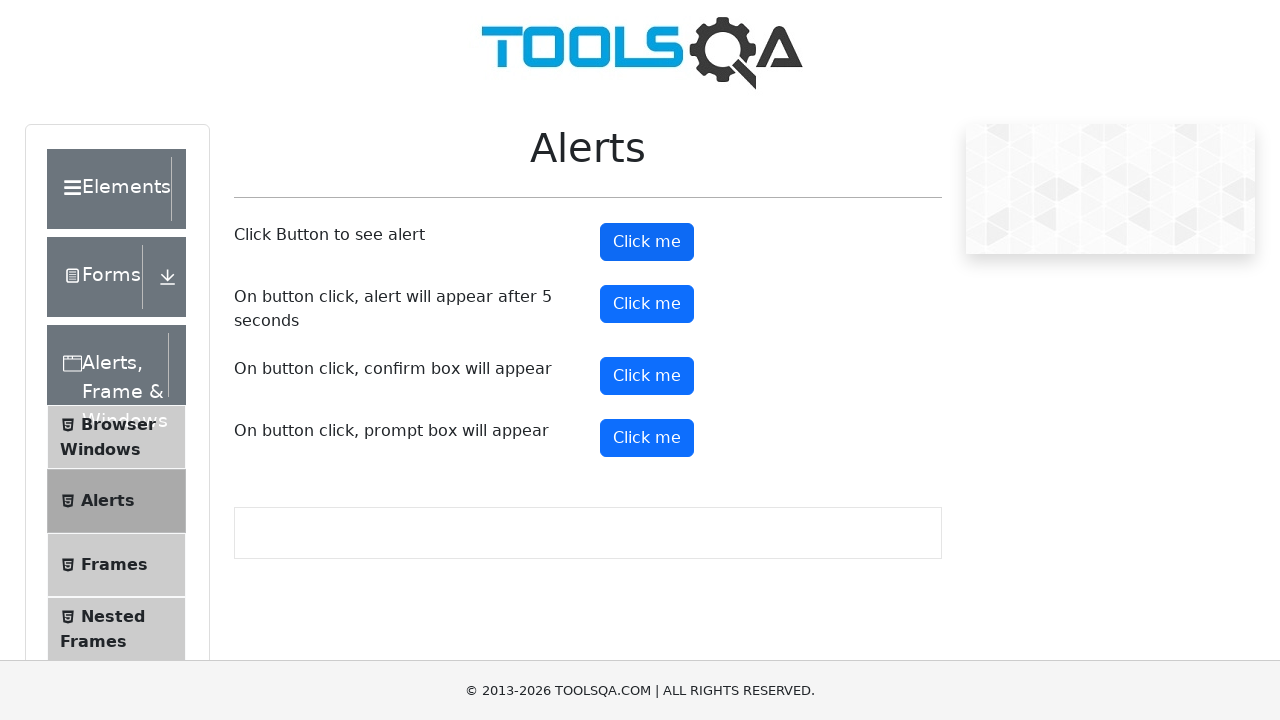

Waited for alert to be handled
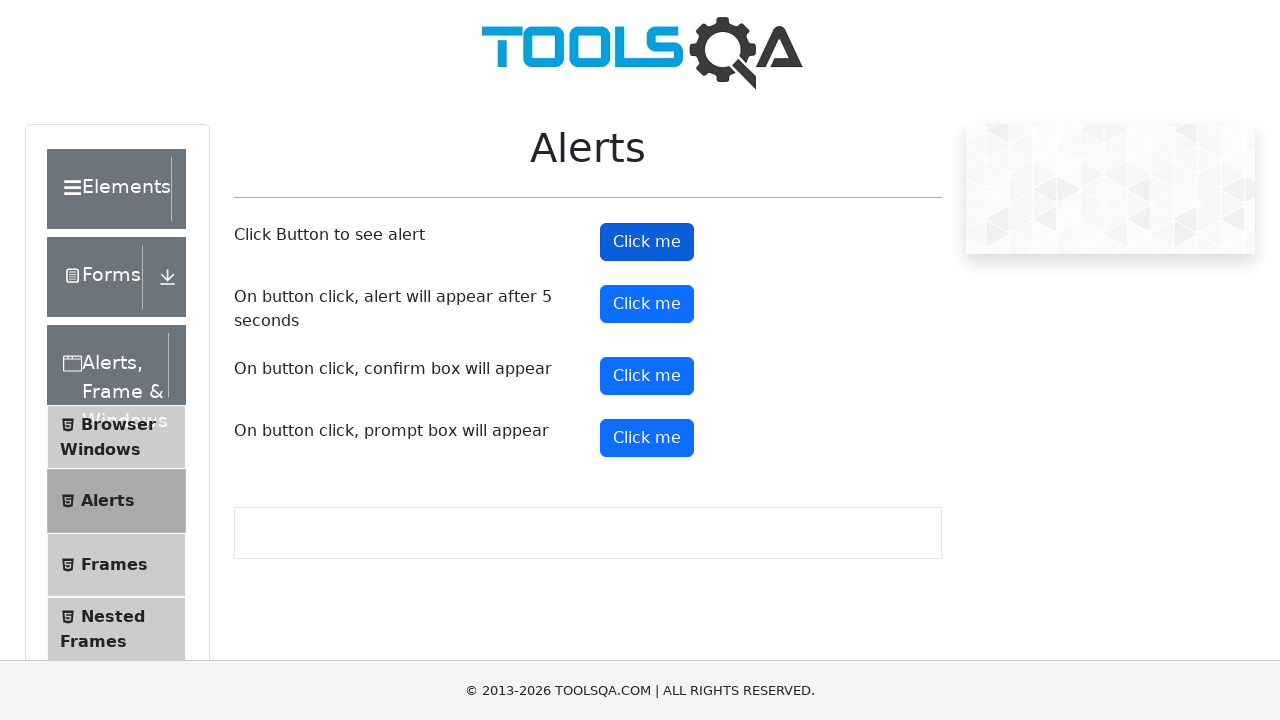

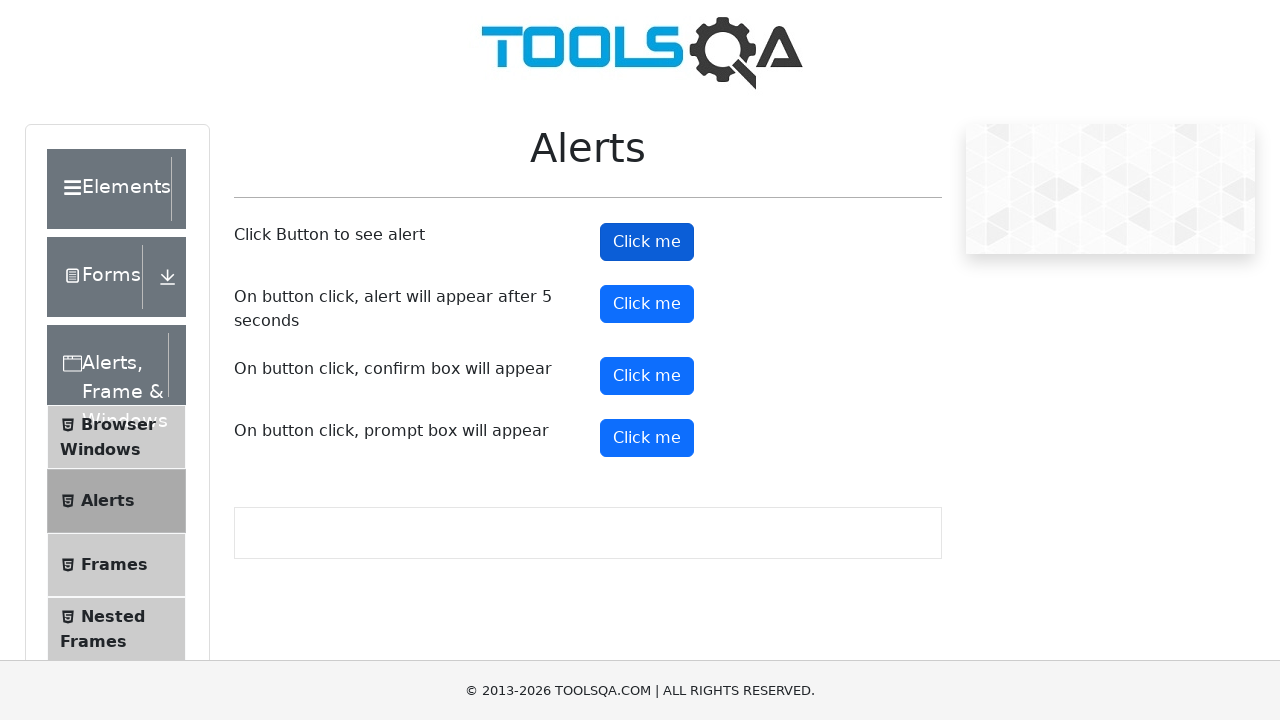